Tests that a todo item is removed if edited to an empty string

Starting URL: https://demo.playwright.dev/todomvc

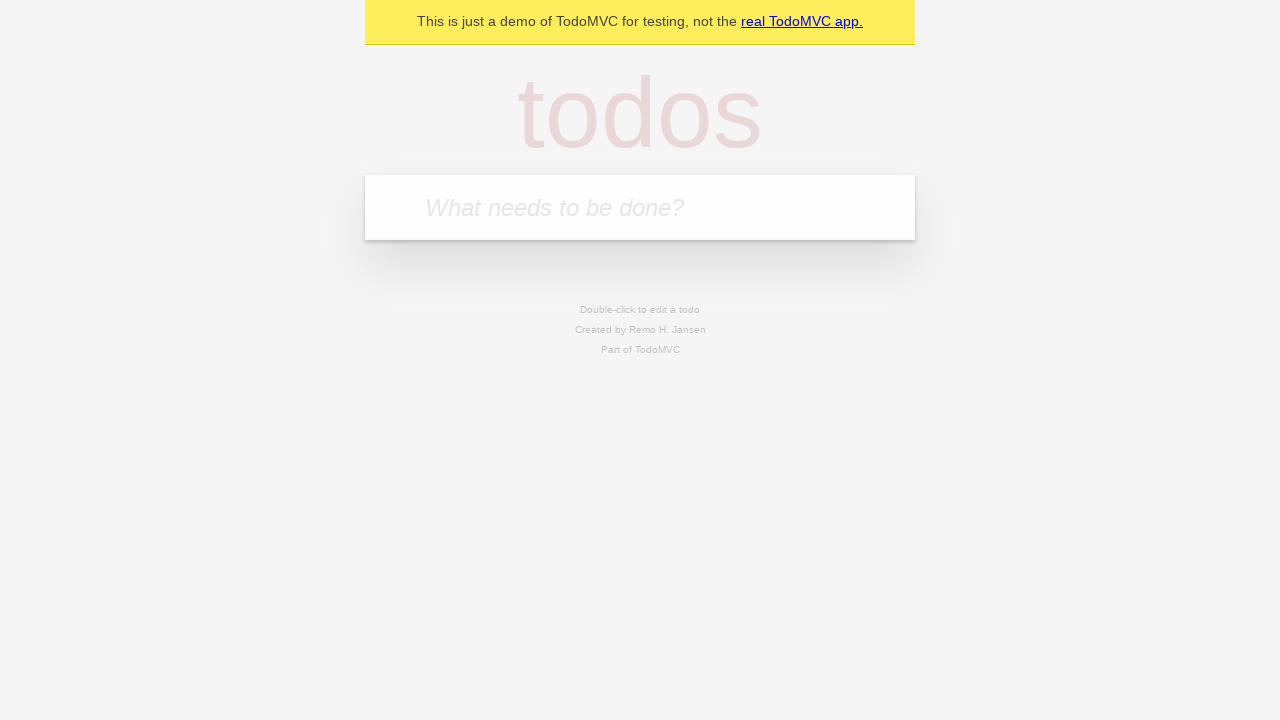

Filled new todo input with 'buy some cheese' on internal:attr=[placeholder="What needs to be done?"i]
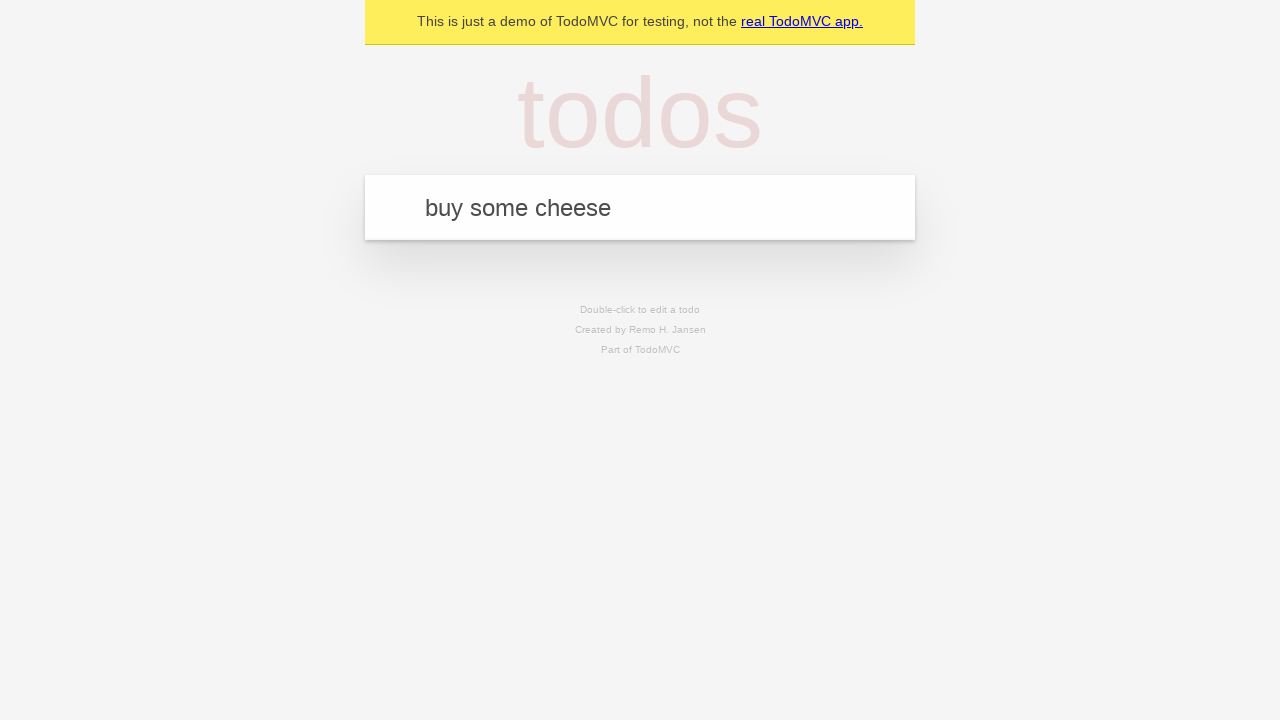

Pressed Enter to create todo 'buy some cheese' on internal:attr=[placeholder="What needs to be done?"i]
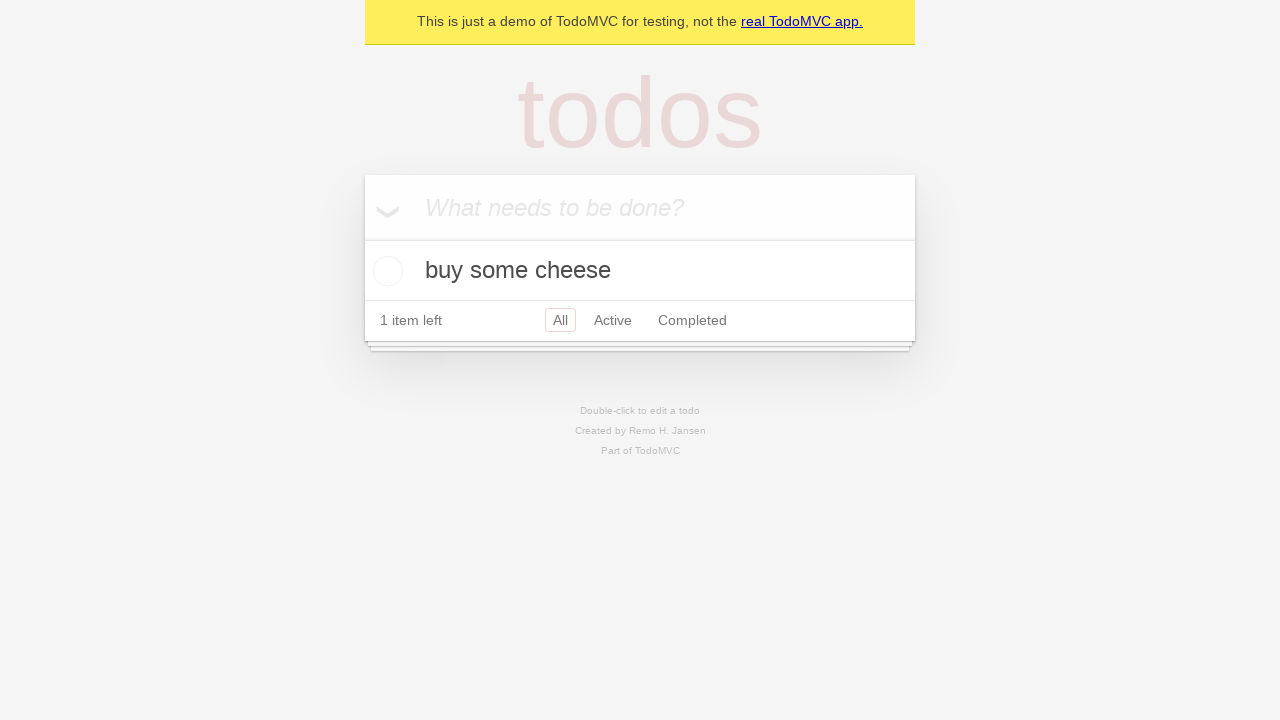

Filled new todo input with 'feed the cat' on internal:attr=[placeholder="What needs to be done?"i]
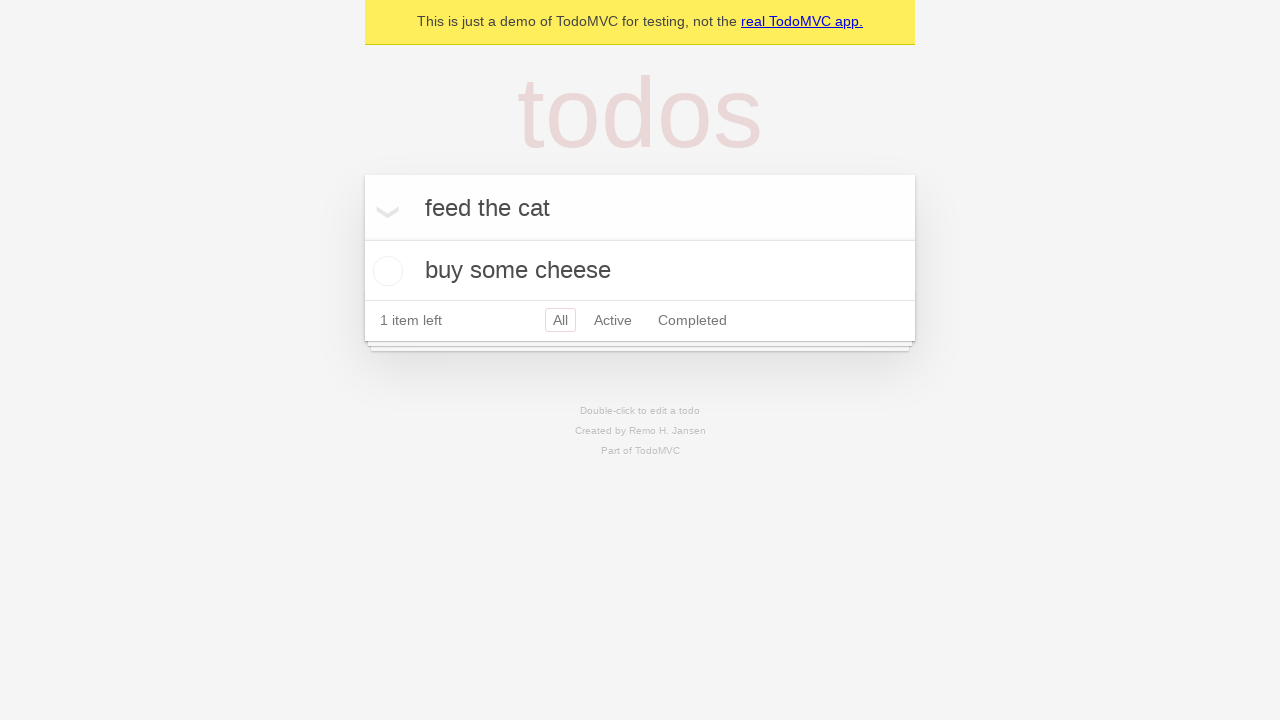

Pressed Enter to create todo 'feed the cat' on internal:attr=[placeholder="What needs to be done?"i]
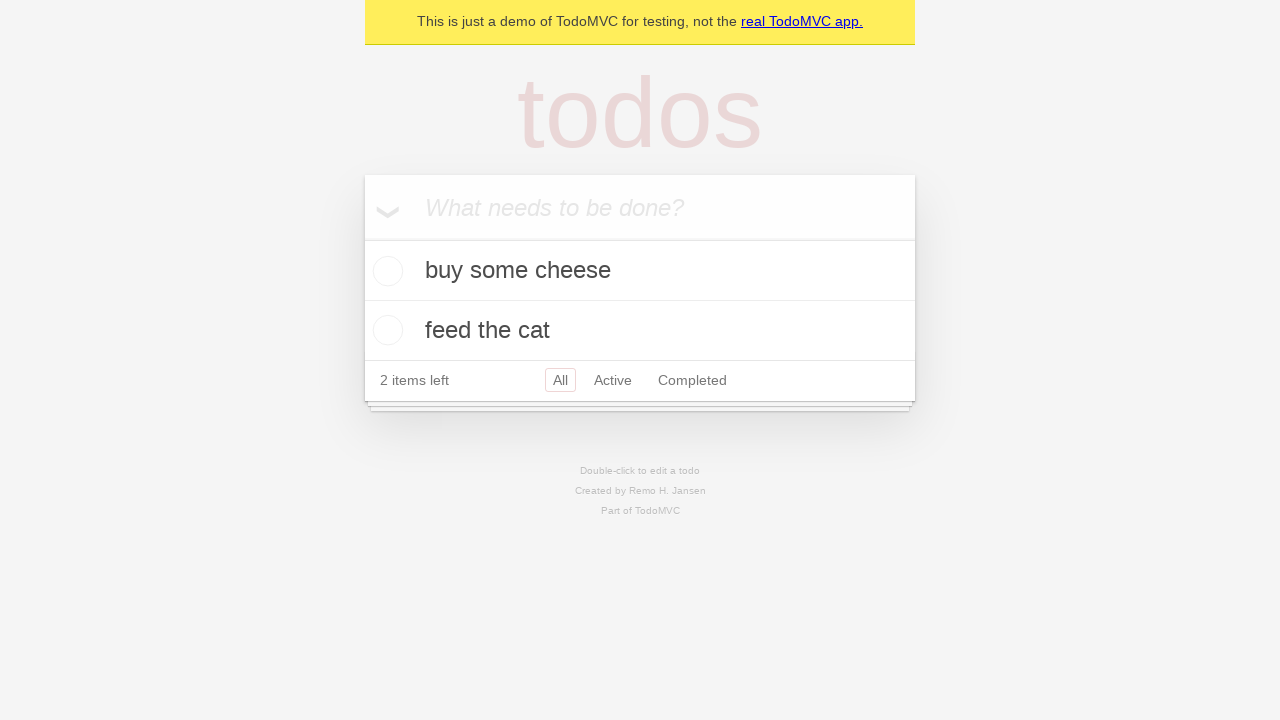

Filled new todo input with 'book a doctors appointment' on internal:attr=[placeholder="What needs to be done?"i]
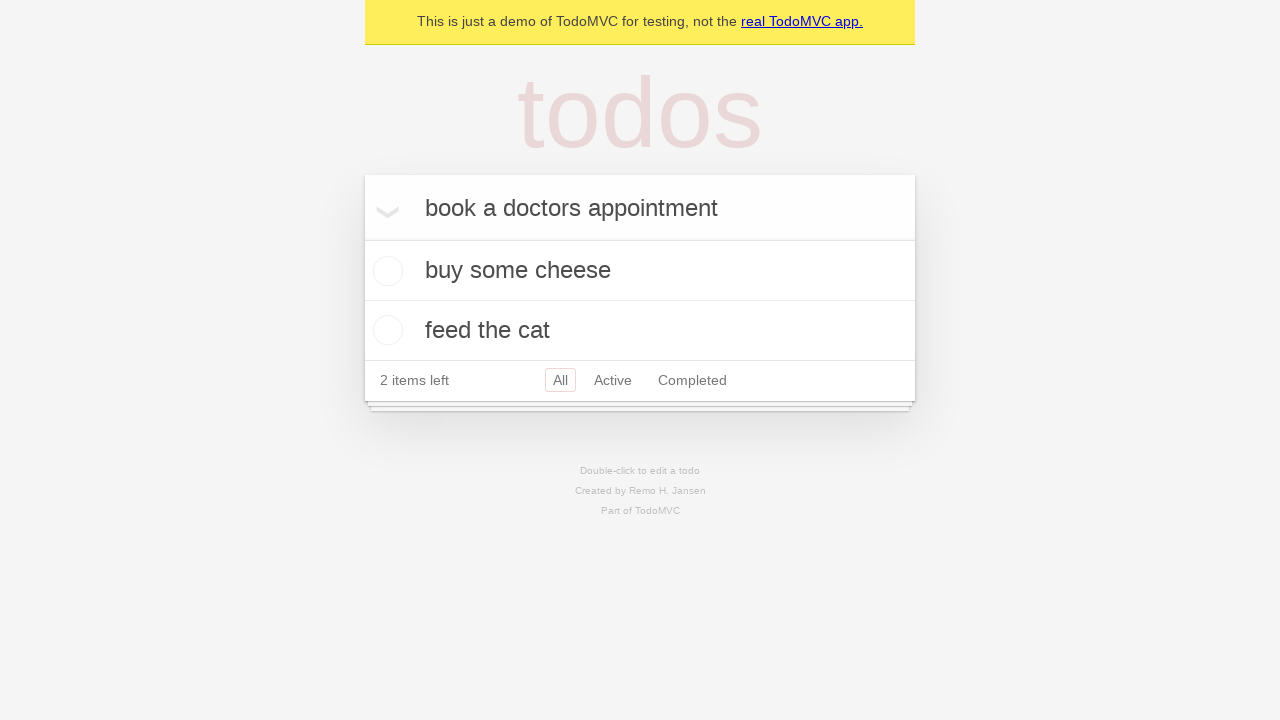

Pressed Enter to create todo 'book a doctors appointment' on internal:attr=[placeholder="What needs to be done?"i]
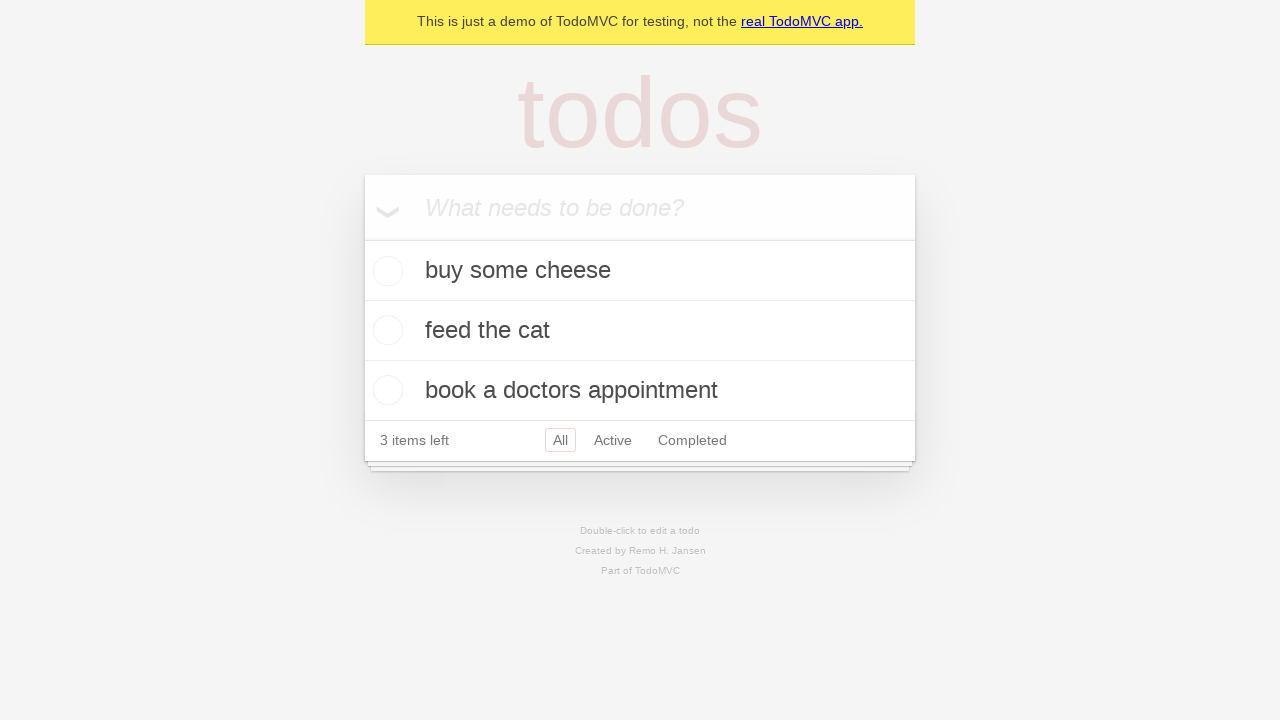

Waited for all 3 todo items to be added
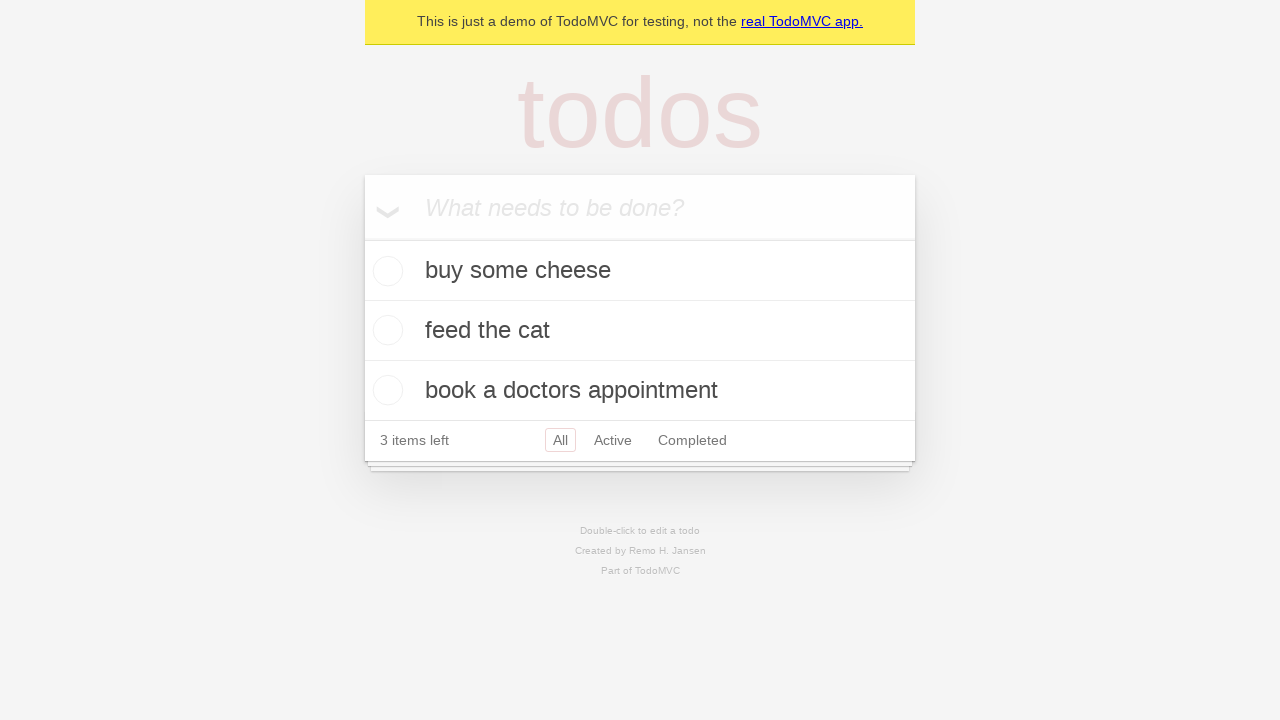

Double-clicked second todo item to enter edit mode at (640, 331) on internal:testid=[data-testid="todo-item"s] >> nth=1
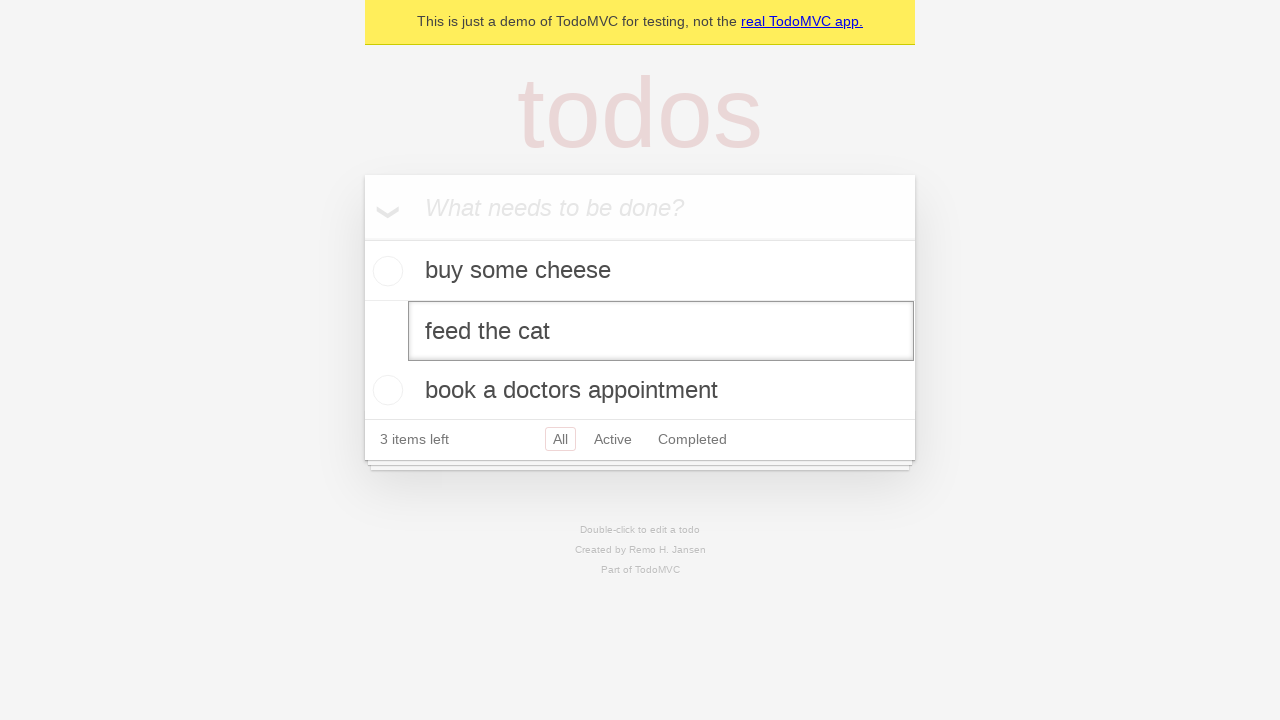

Cleared the edit field to remove all text on internal:testid=[data-testid="todo-item"s] >> nth=1 >> internal:role=textbox[nam
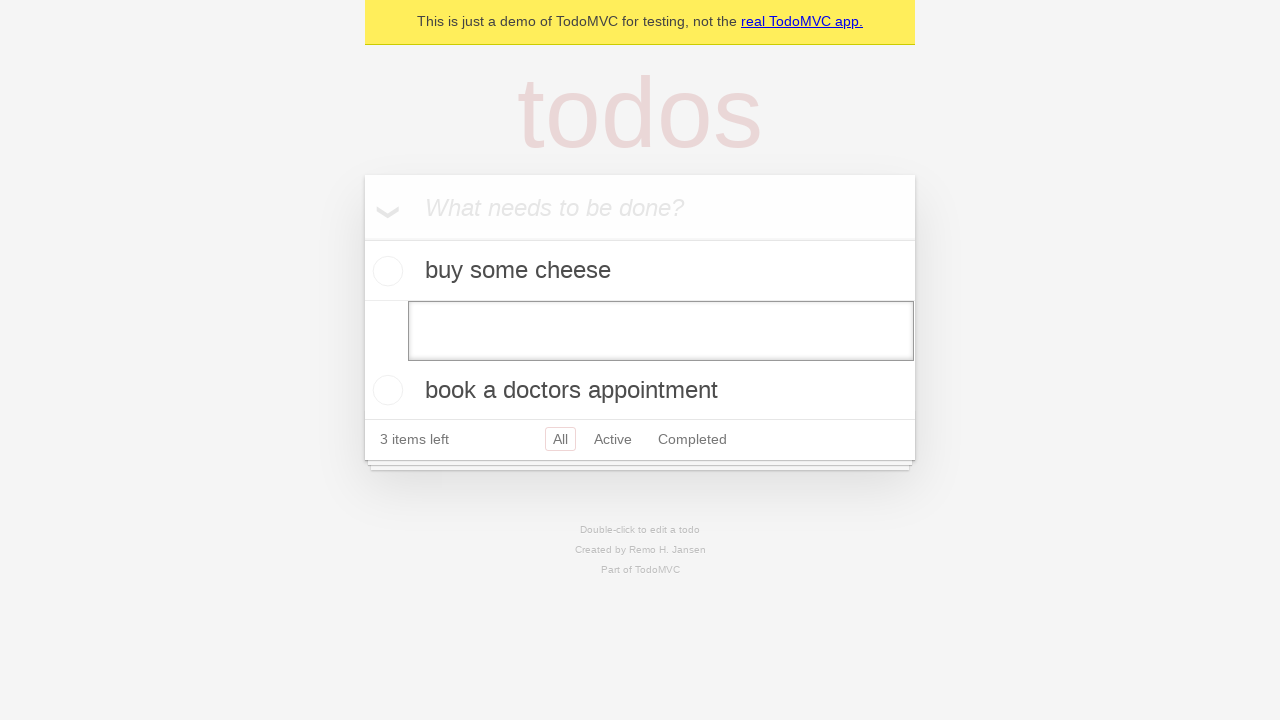

Pressed Enter to confirm empty text entry on internal:testid=[data-testid="todo-item"s] >> nth=1 >> internal:role=textbox[nam
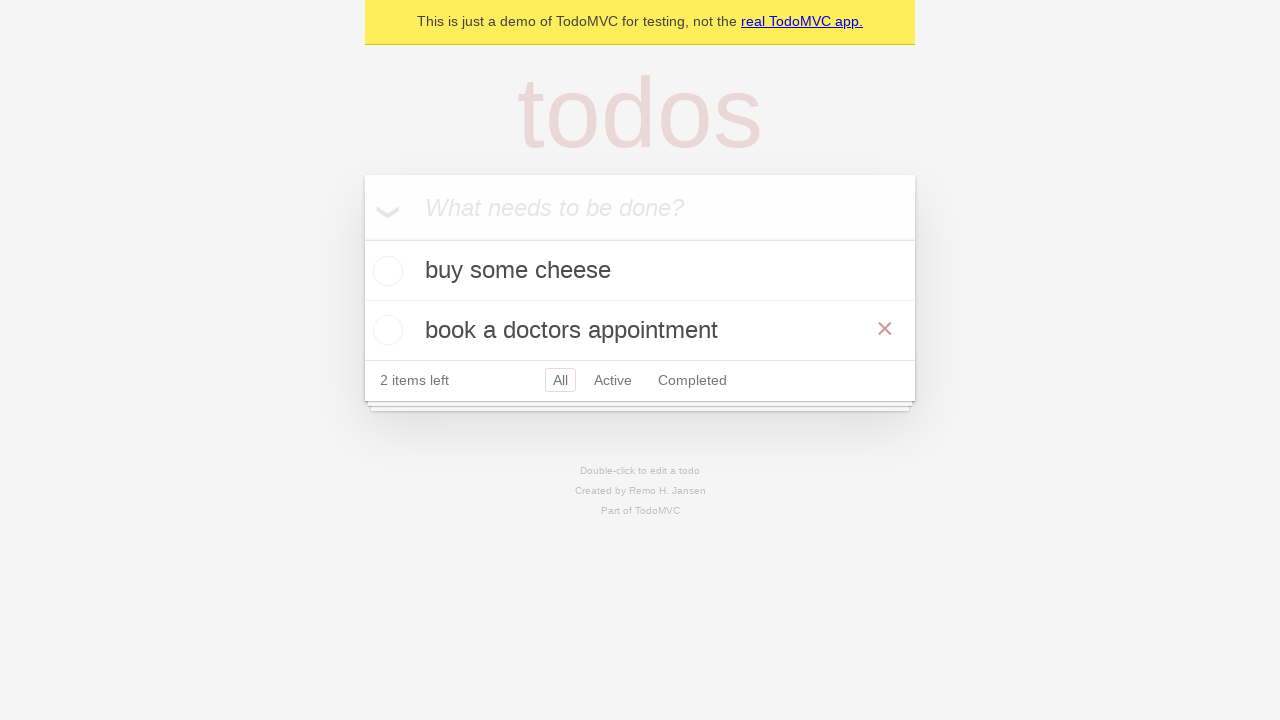

Verified that the empty todo item was removed (2 items remaining)
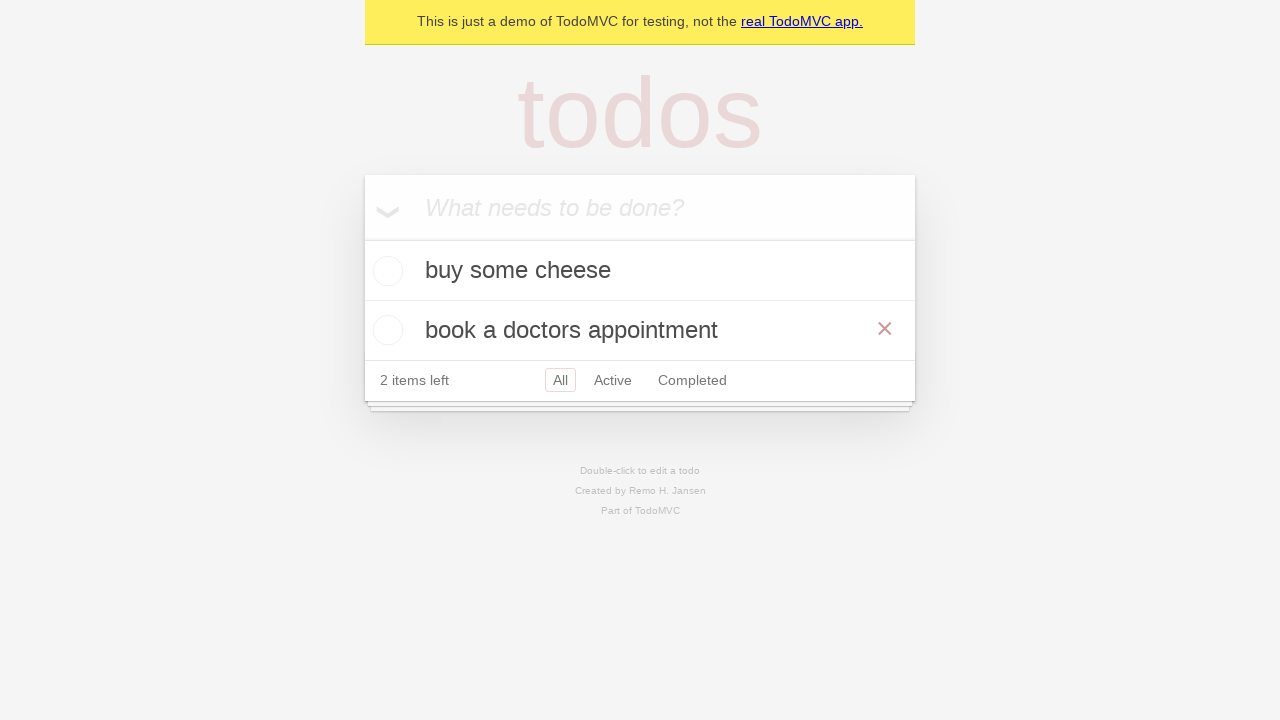

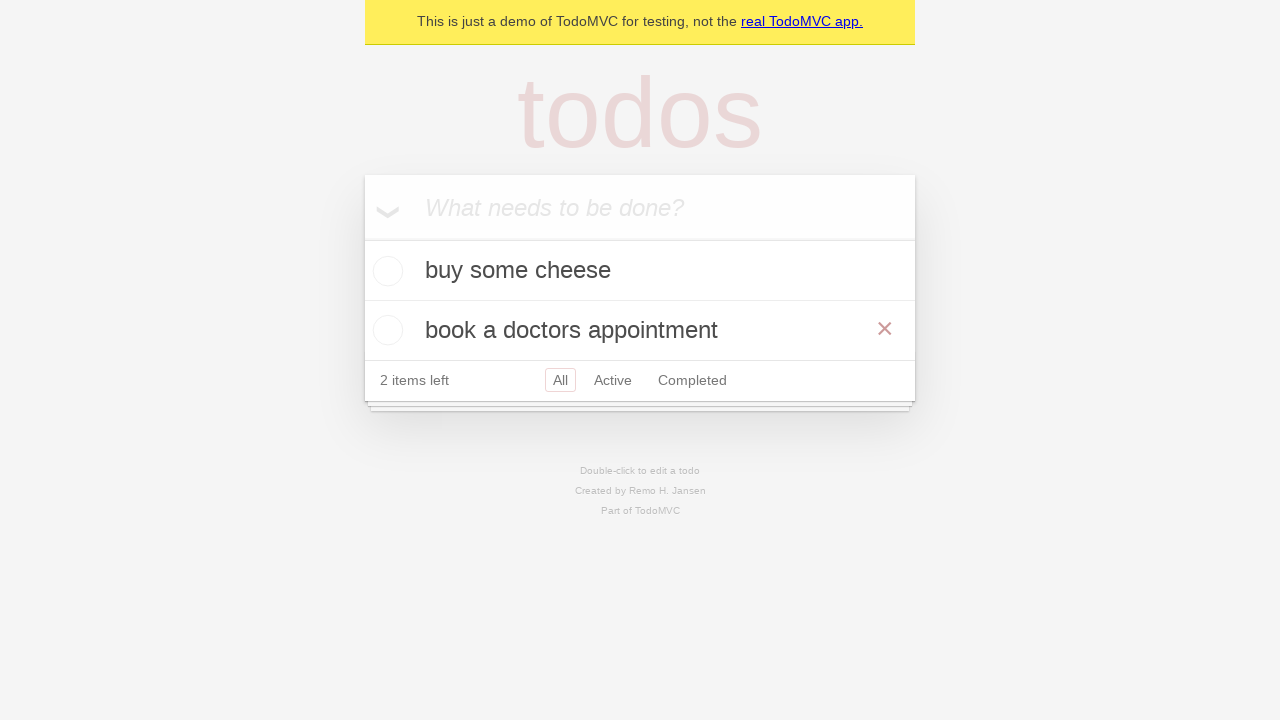